Tests adding an item to cart on a fruit shop website by navigating to the Mangocados section, adding bananas to cart, refreshing the page, and then navigating to the cart.

Starting URL: https://fruitshoppe.firebaseapp.com/

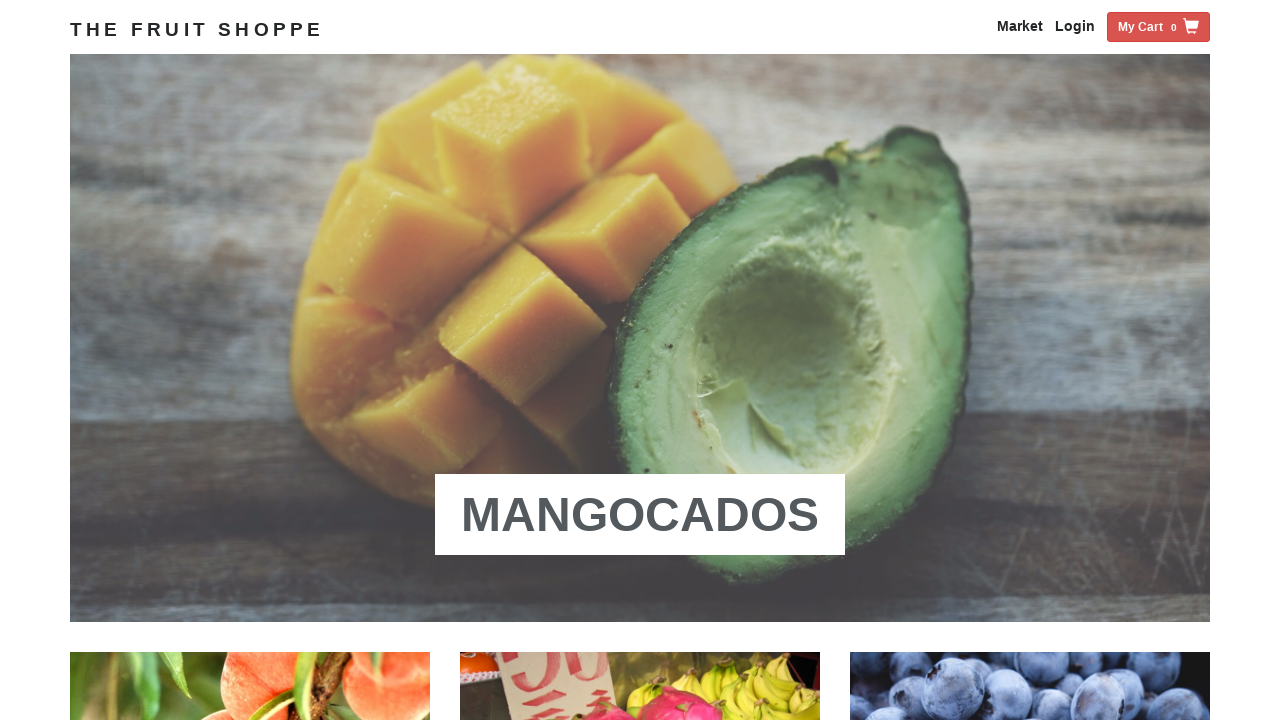

Clicked on 'Mangocados' navigation link at (640, 515) on xpath=//a[contains(.,'Mangocados')]
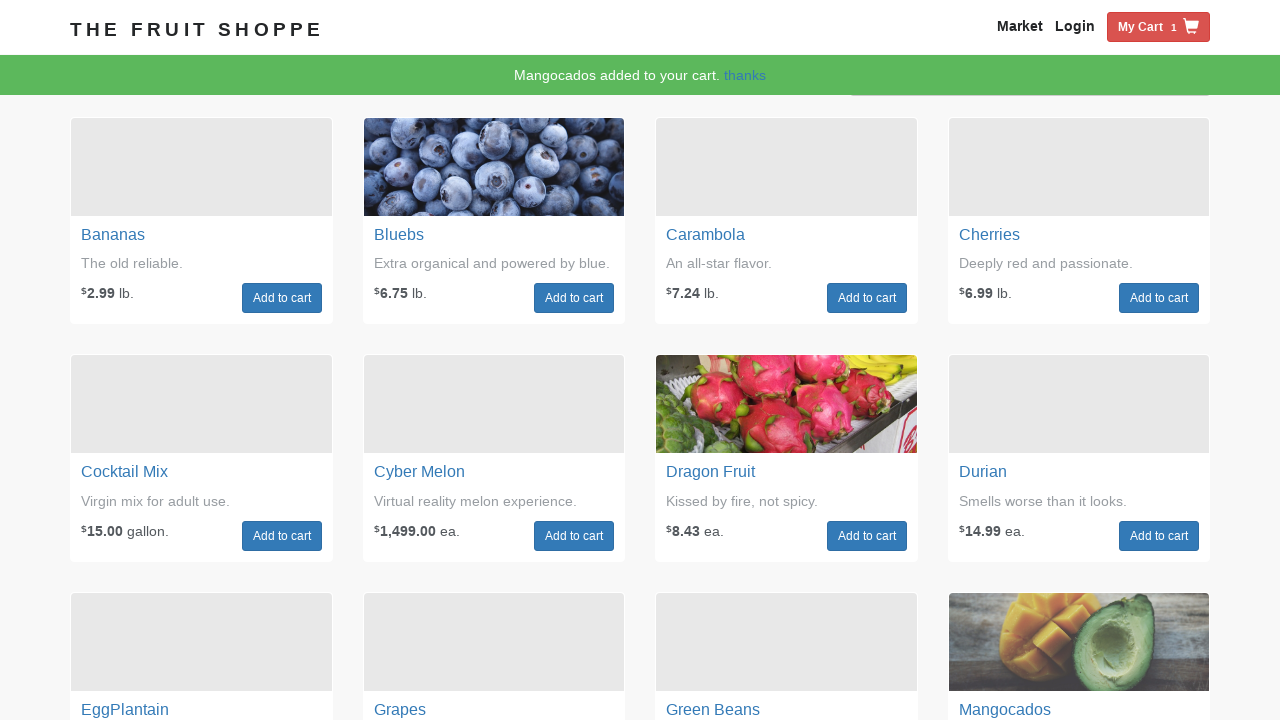

Clicked 'Add to cart' button for bananas at (282, 298) on xpath=//div[@class='fruit-box fruit-banans']//a[.='Add to cart']
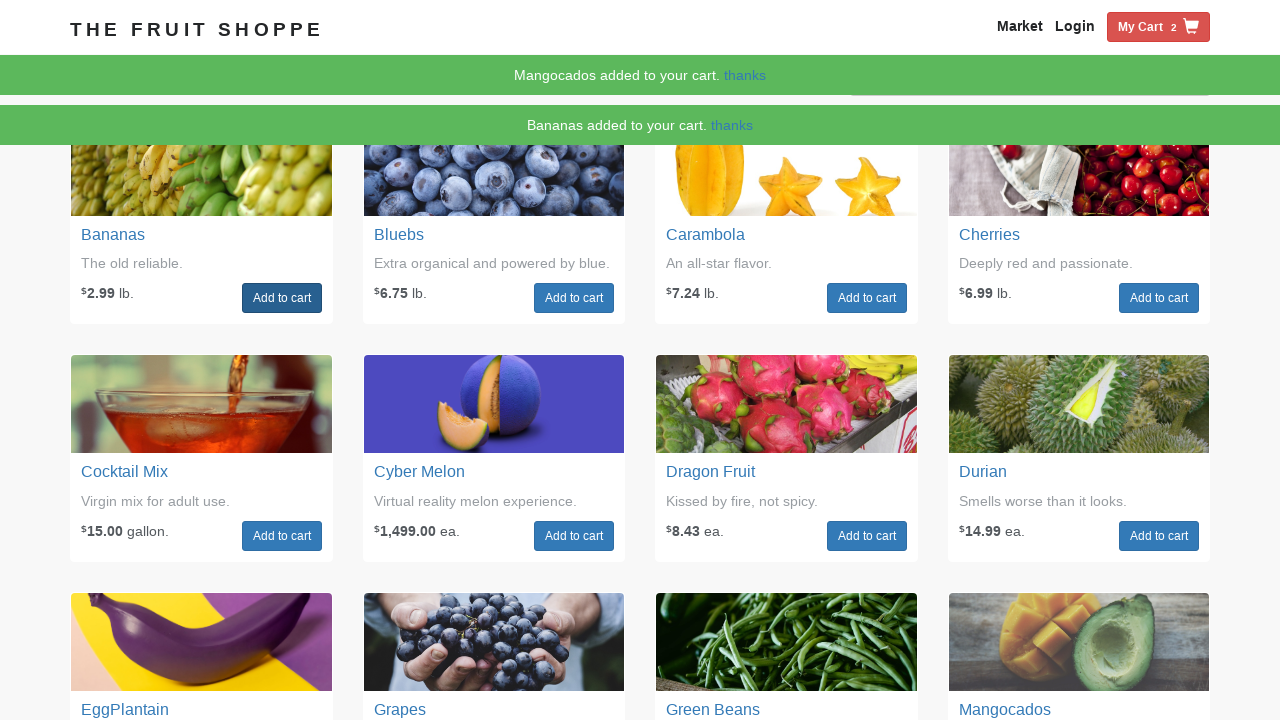

Refreshed the page
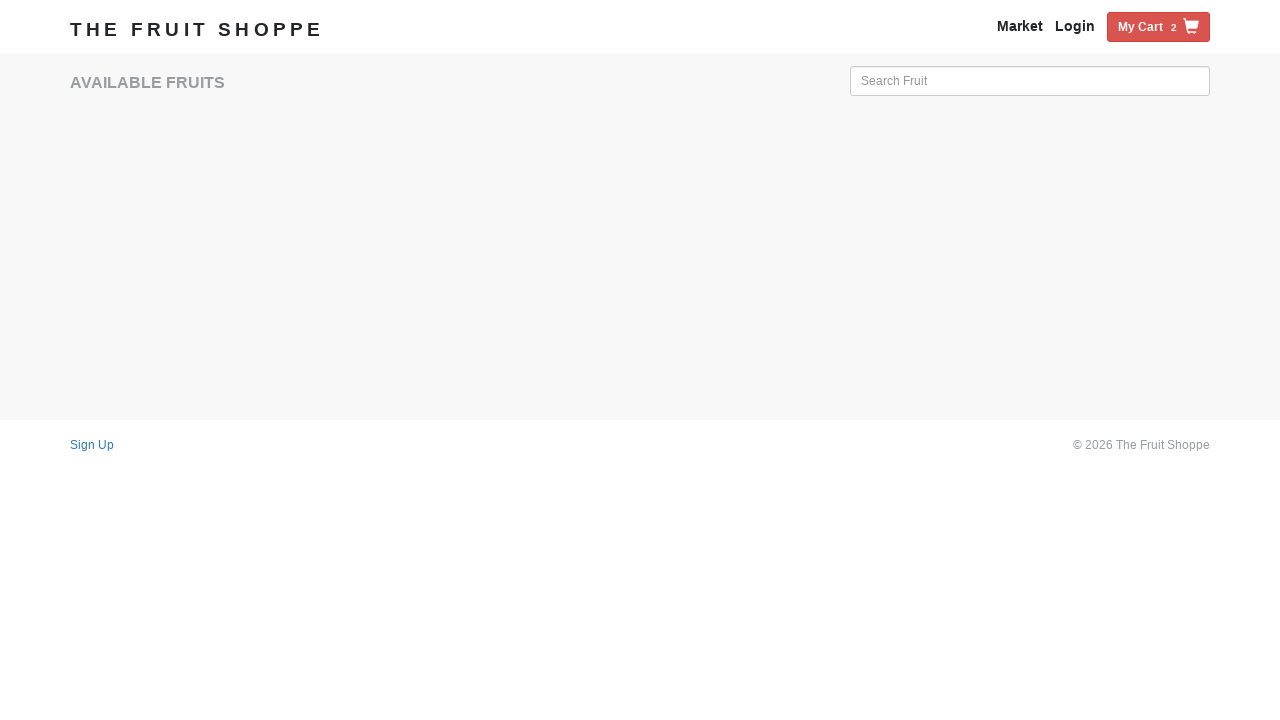

Clicked on 'My Cart' to view cart at (1140, 27) on xpath=//span[.='My Cart']
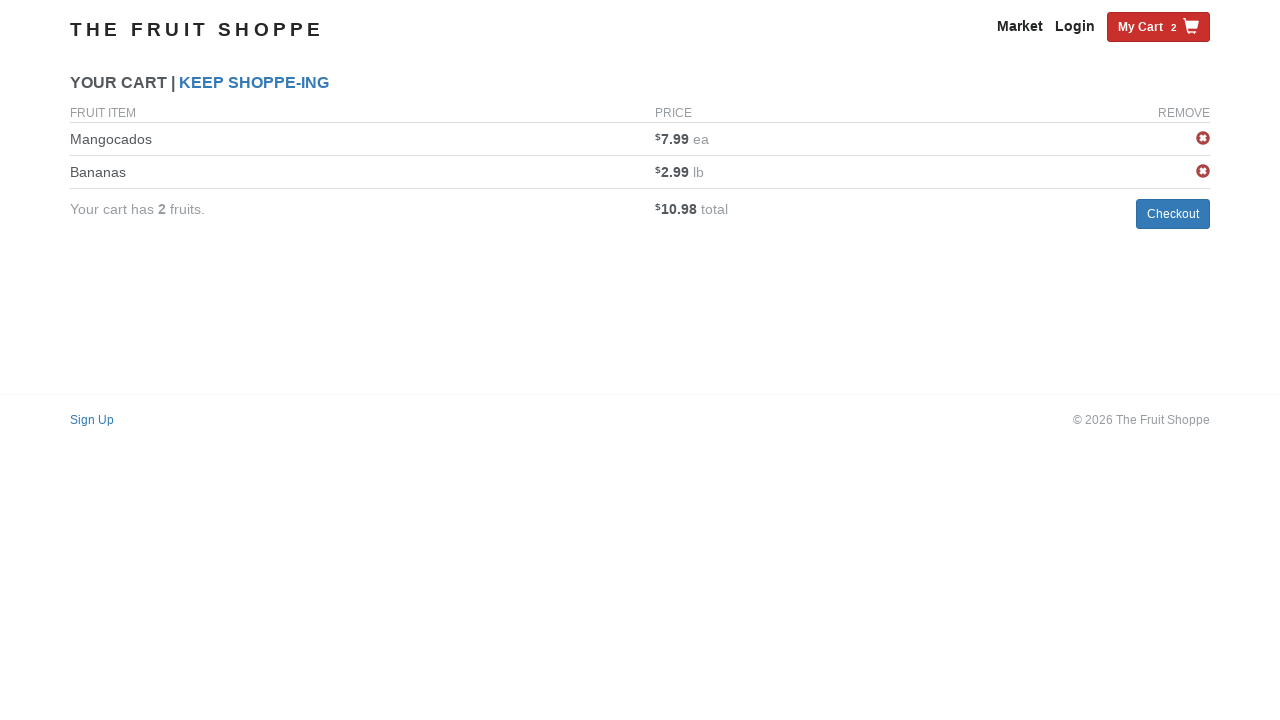

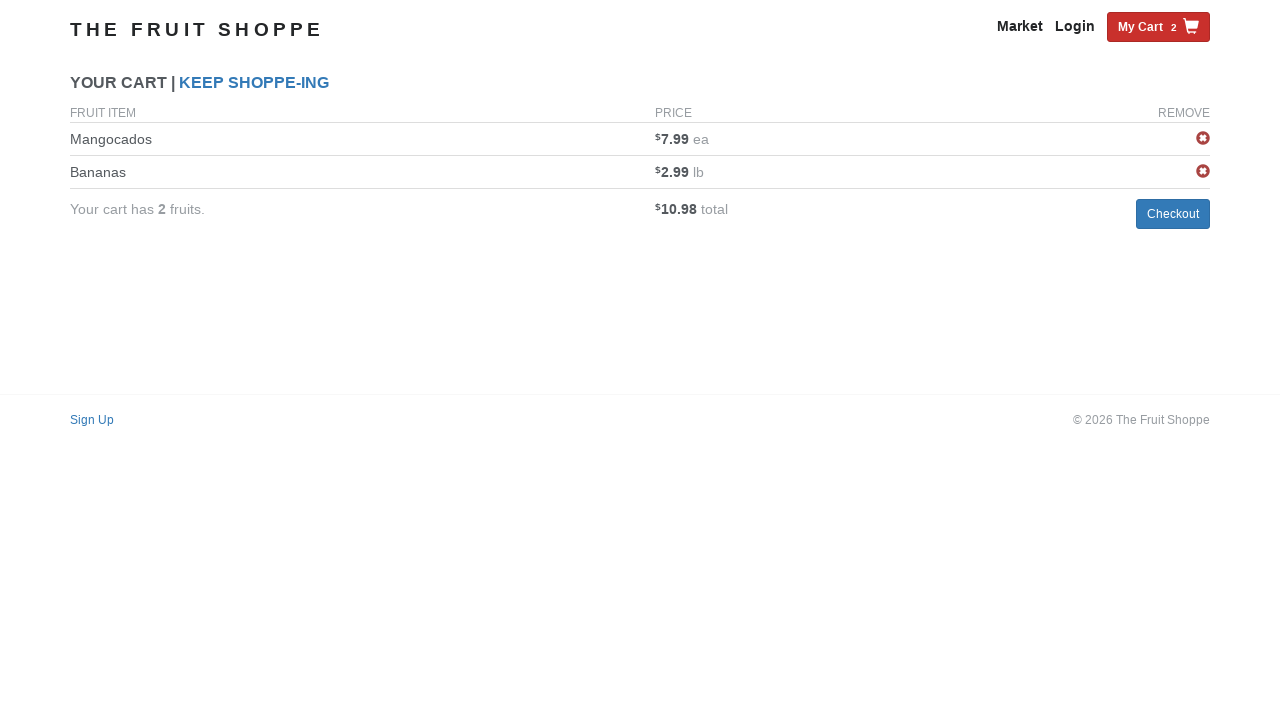